Clicks on the slider and uses arrow keys to move it to the maximum value of 5

Starting URL: https://the-internet.herokuapp.com/horizontal_slider

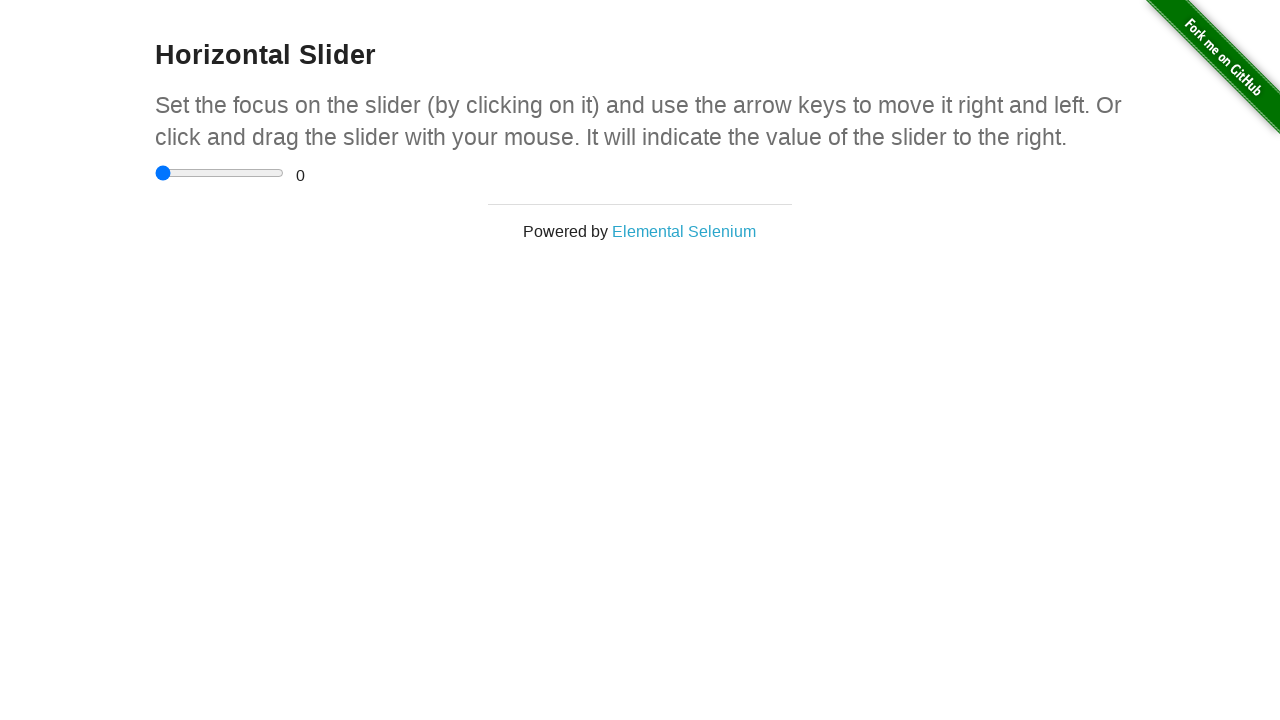

Clicked on the slider to focus it at (220, 173) on div.sliderContainer input
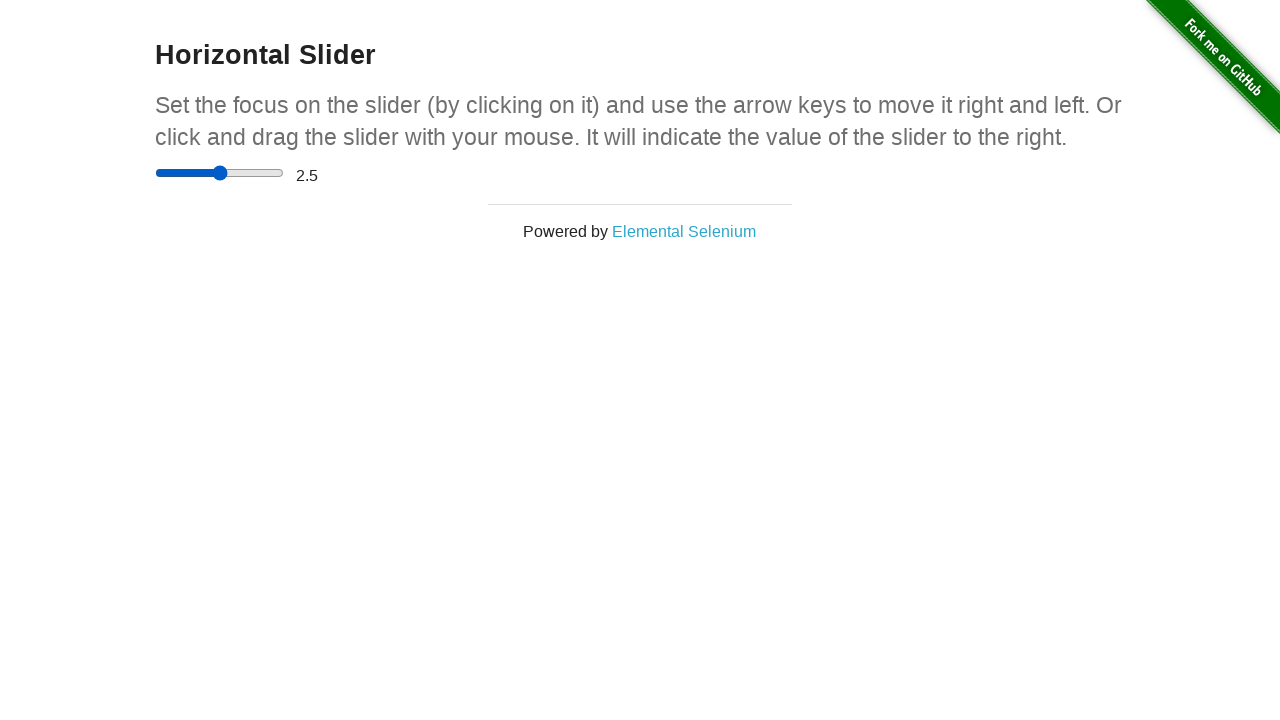

Retrieved current slider value: 2.5
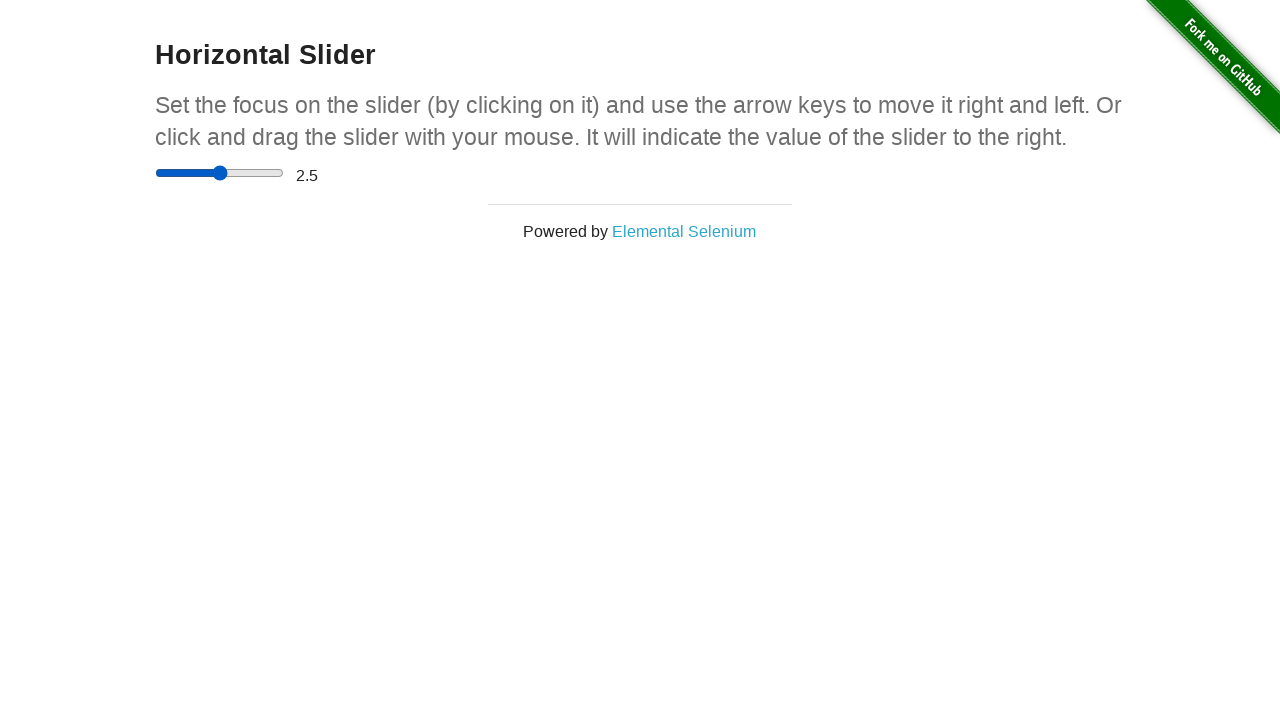

Pressed ArrowRight to move slider on div.sliderContainer input
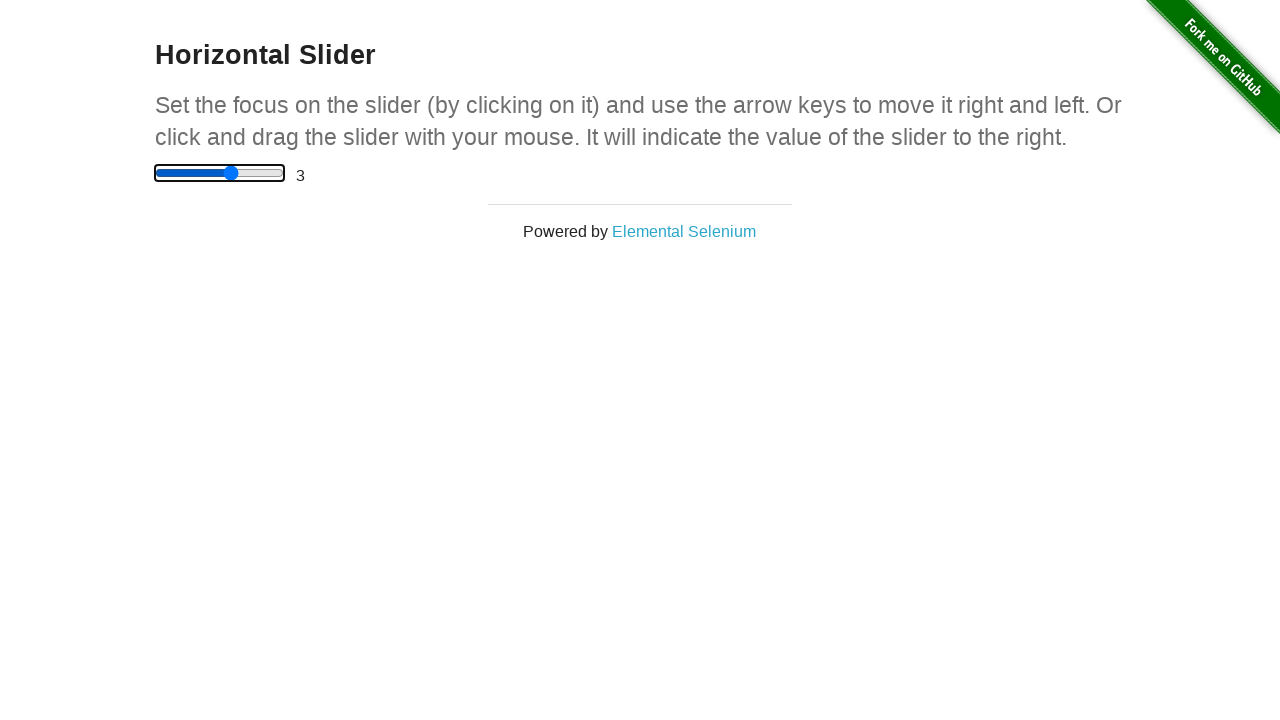

Waited 500ms for slider animation
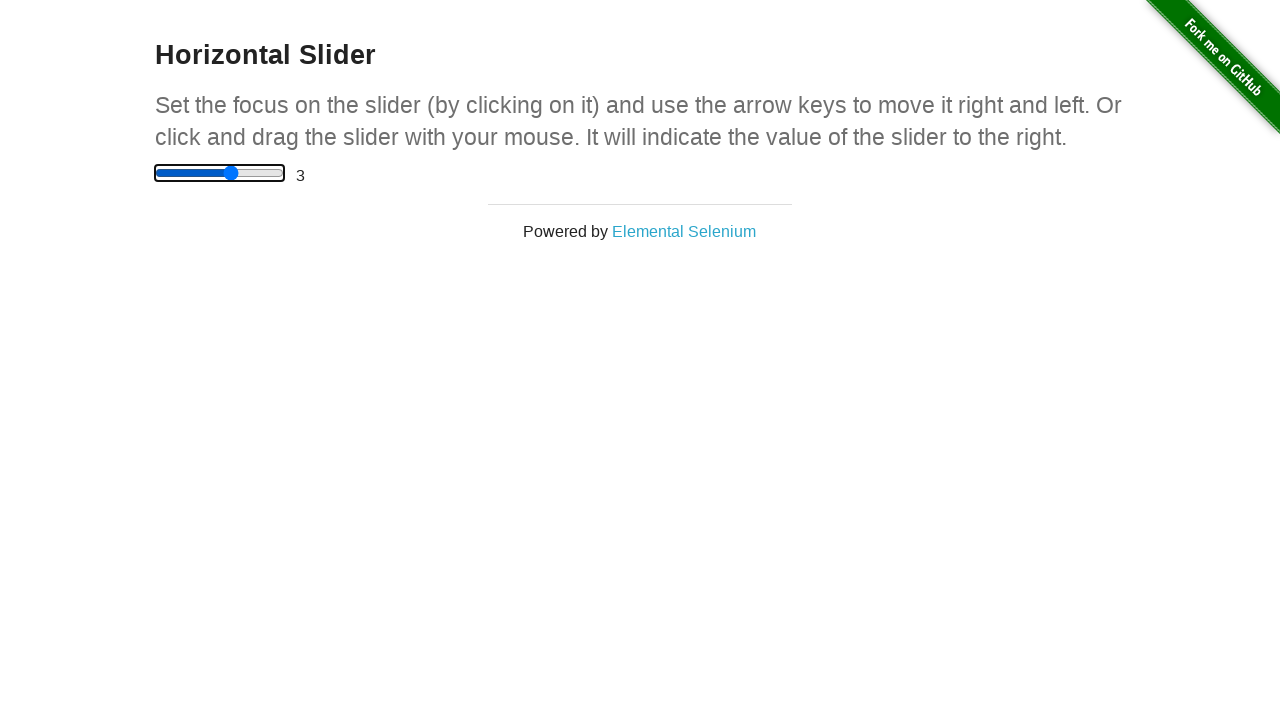

Retrieved current slider value: 3
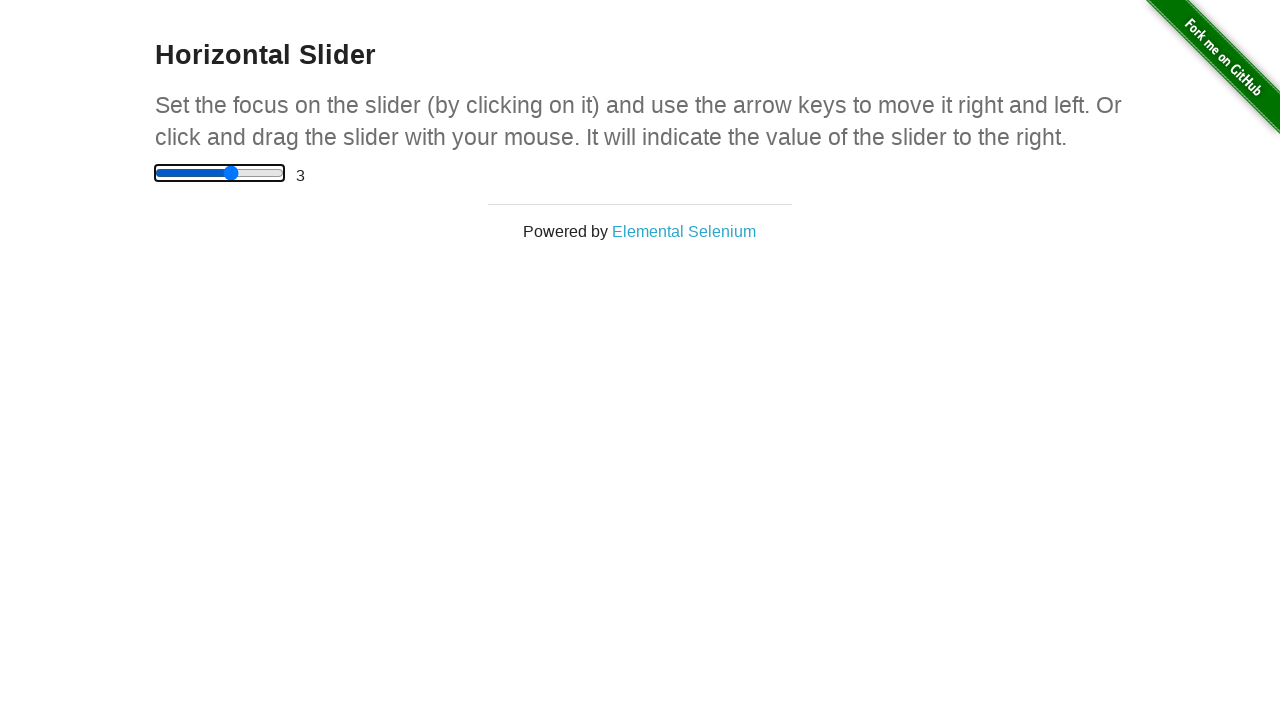

Pressed ArrowRight to move slider on div.sliderContainer input
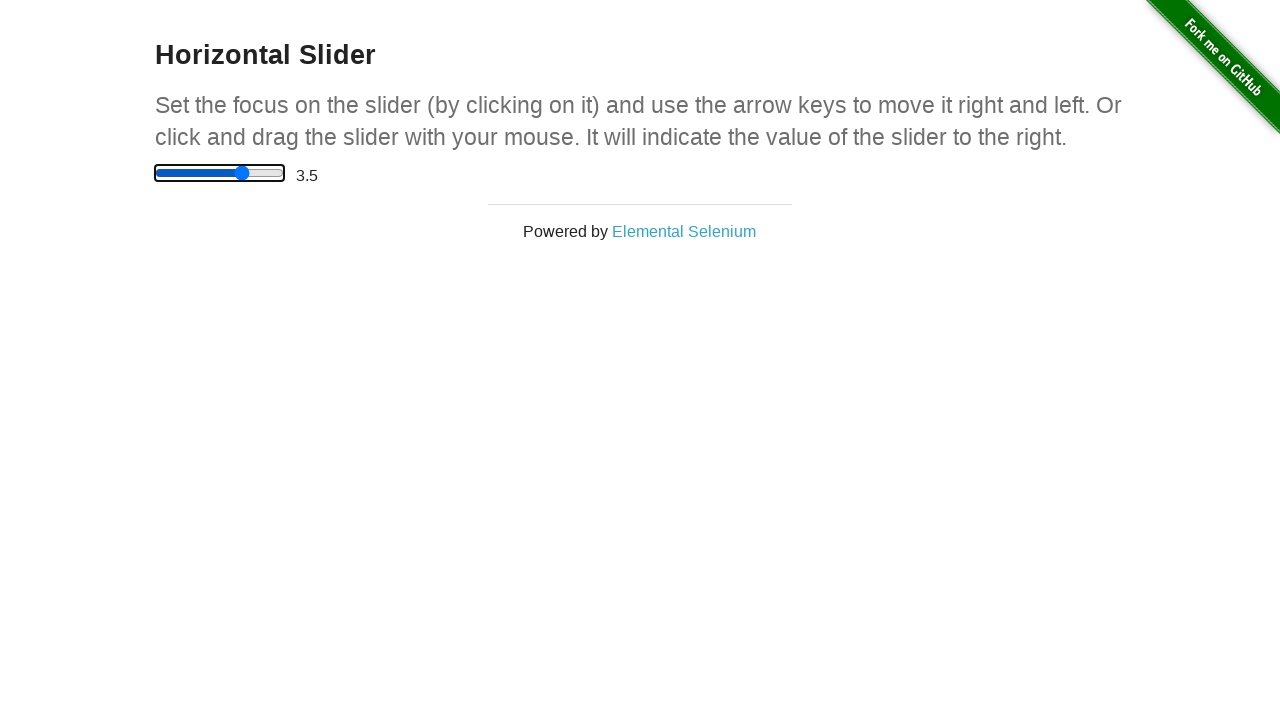

Waited 500ms for slider animation
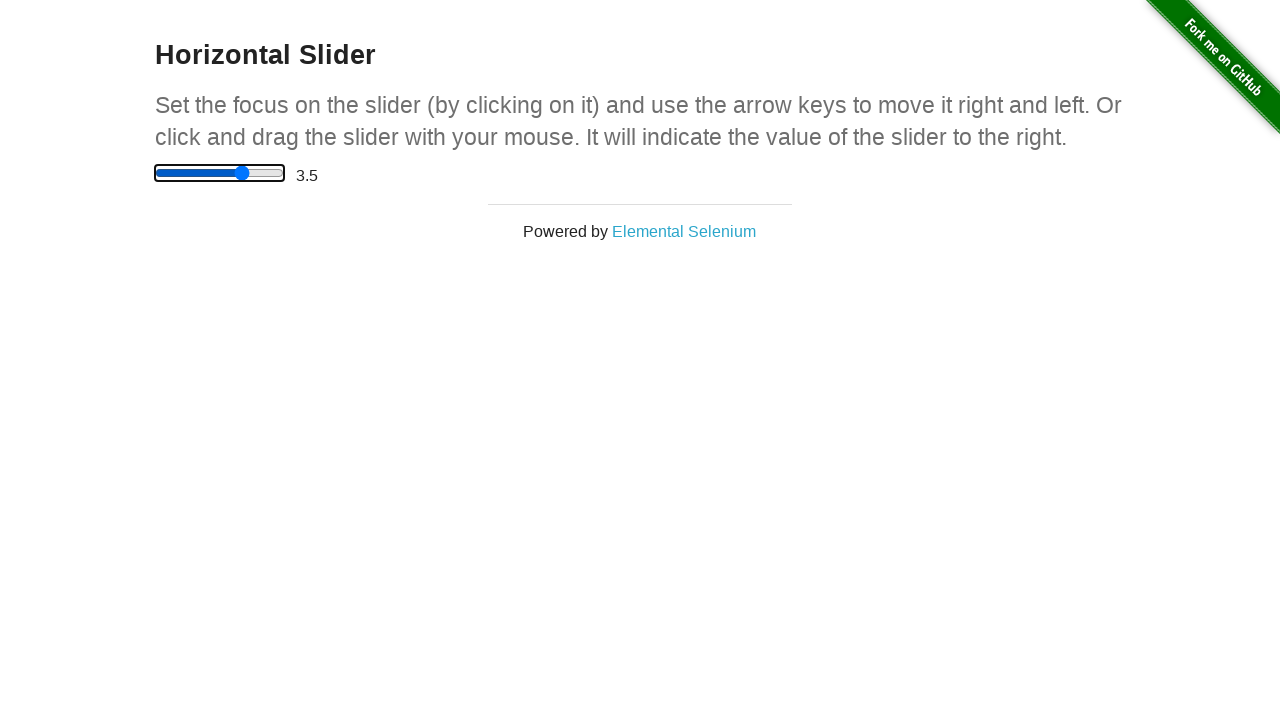

Retrieved current slider value: 3.5
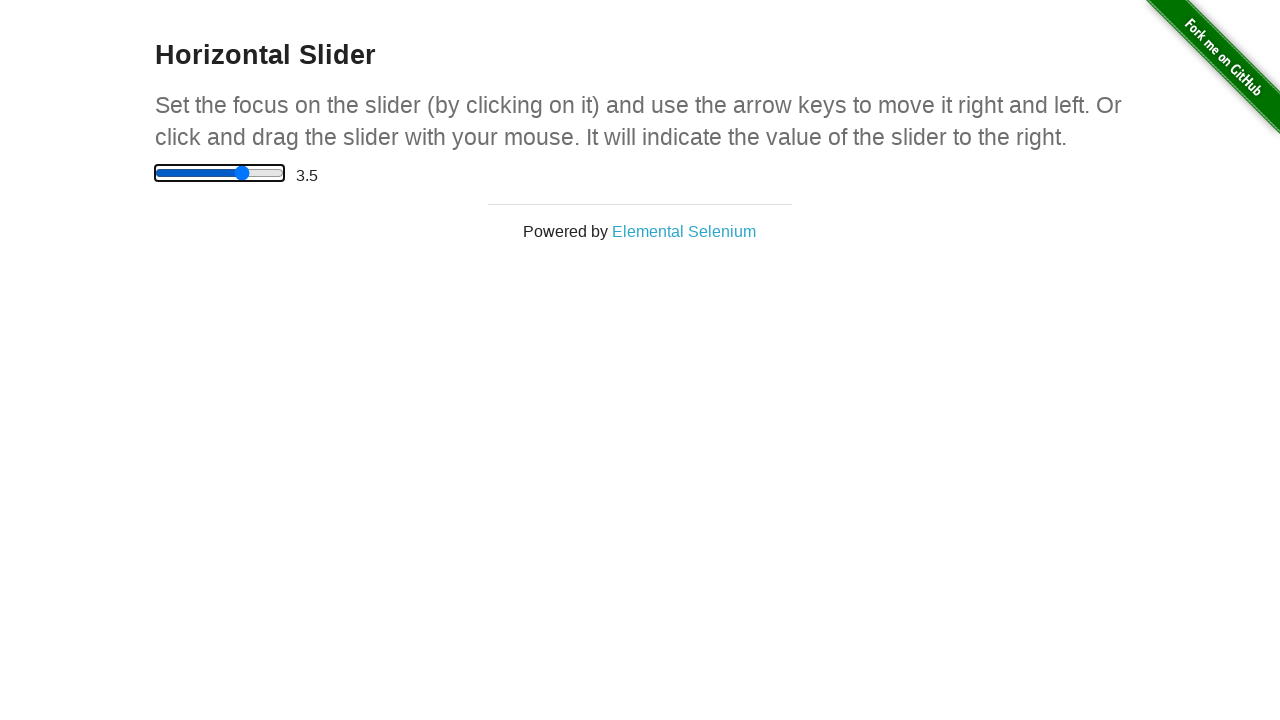

Pressed ArrowRight to move slider on div.sliderContainer input
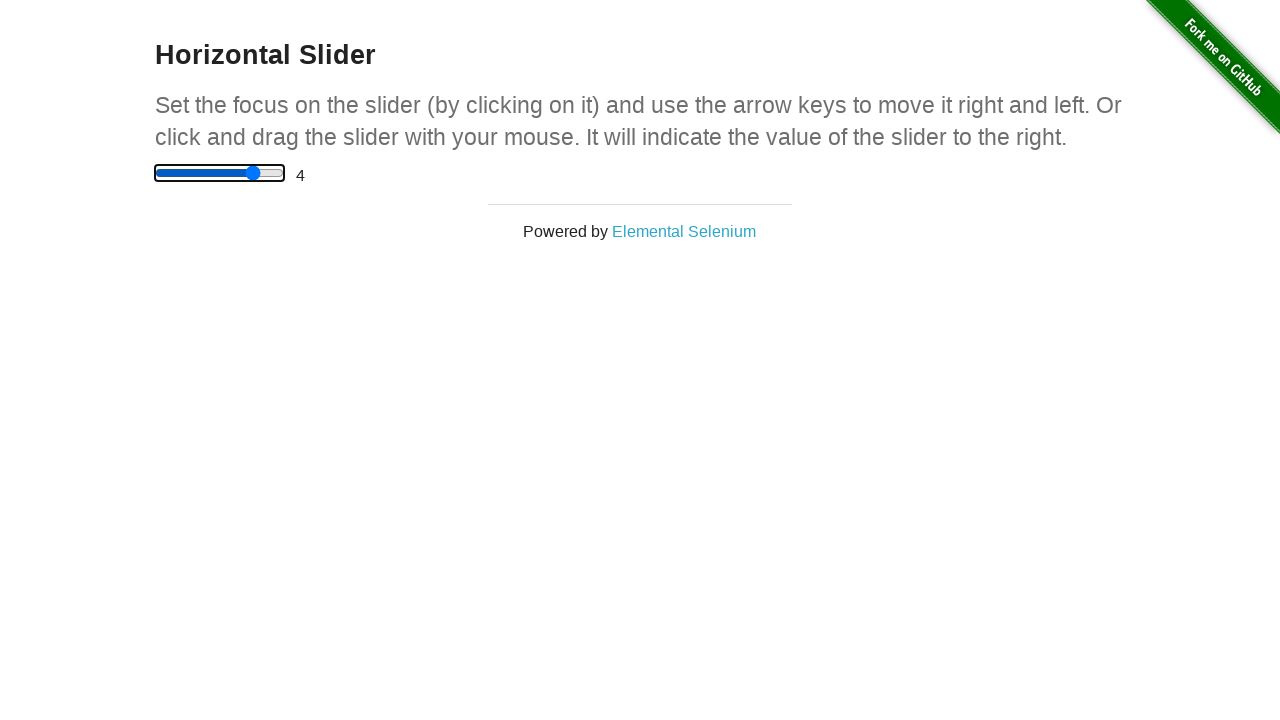

Waited 500ms for slider animation
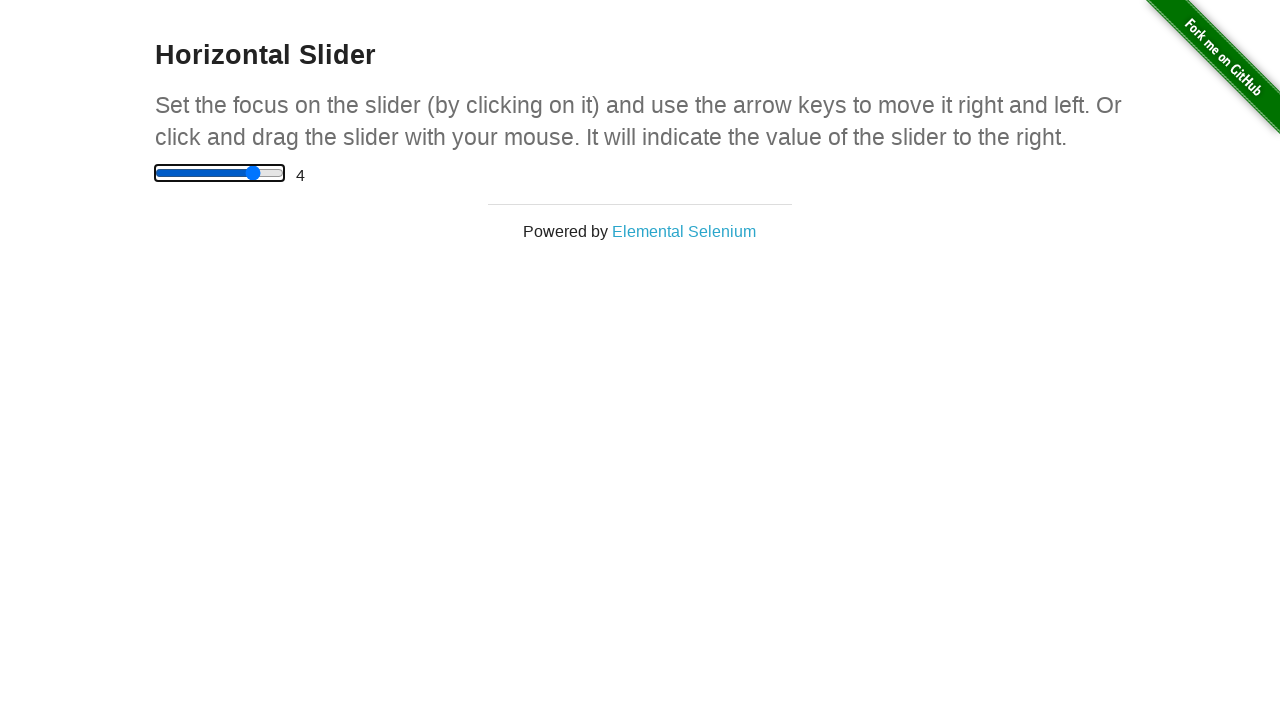

Retrieved current slider value: 4
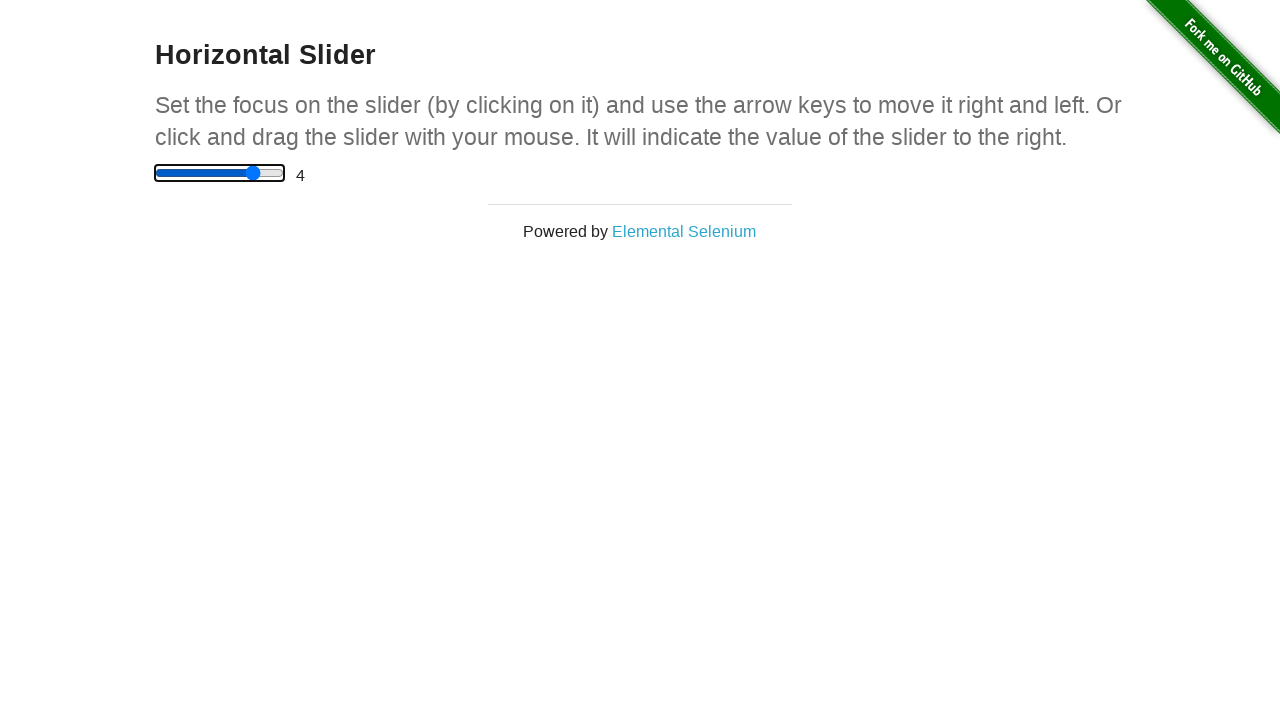

Pressed ArrowRight to move slider on div.sliderContainer input
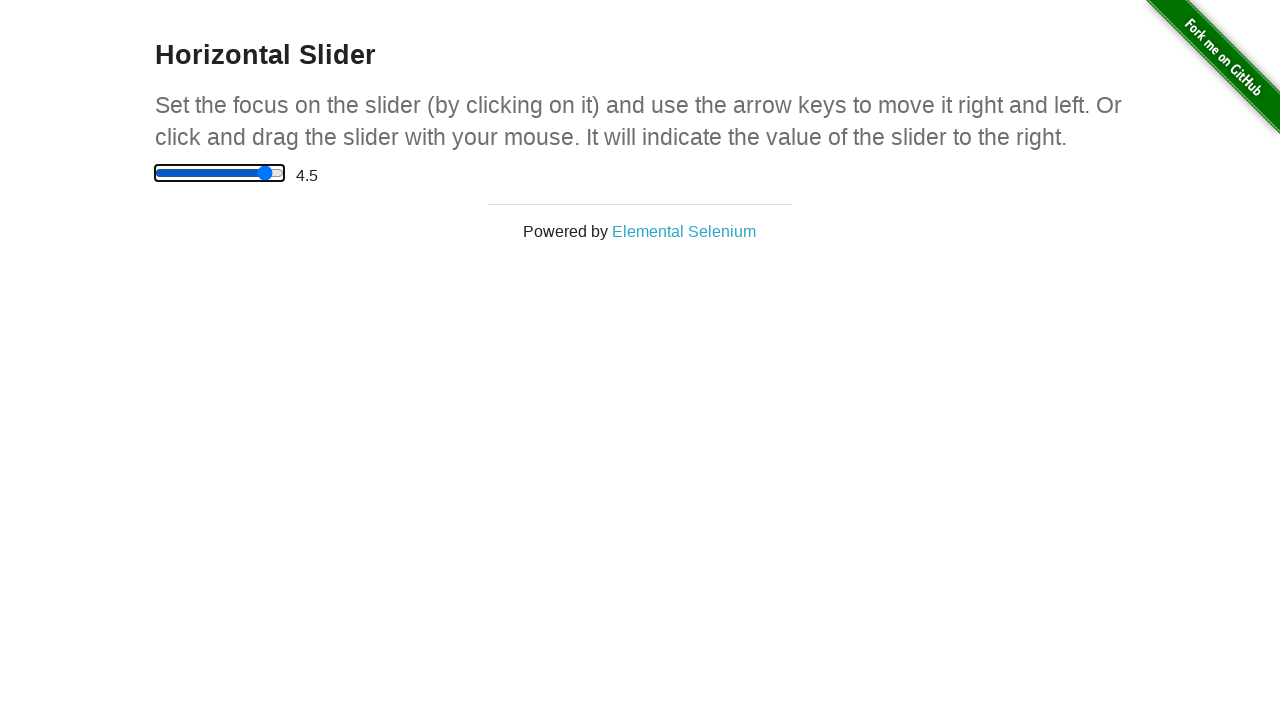

Waited 500ms for slider animation
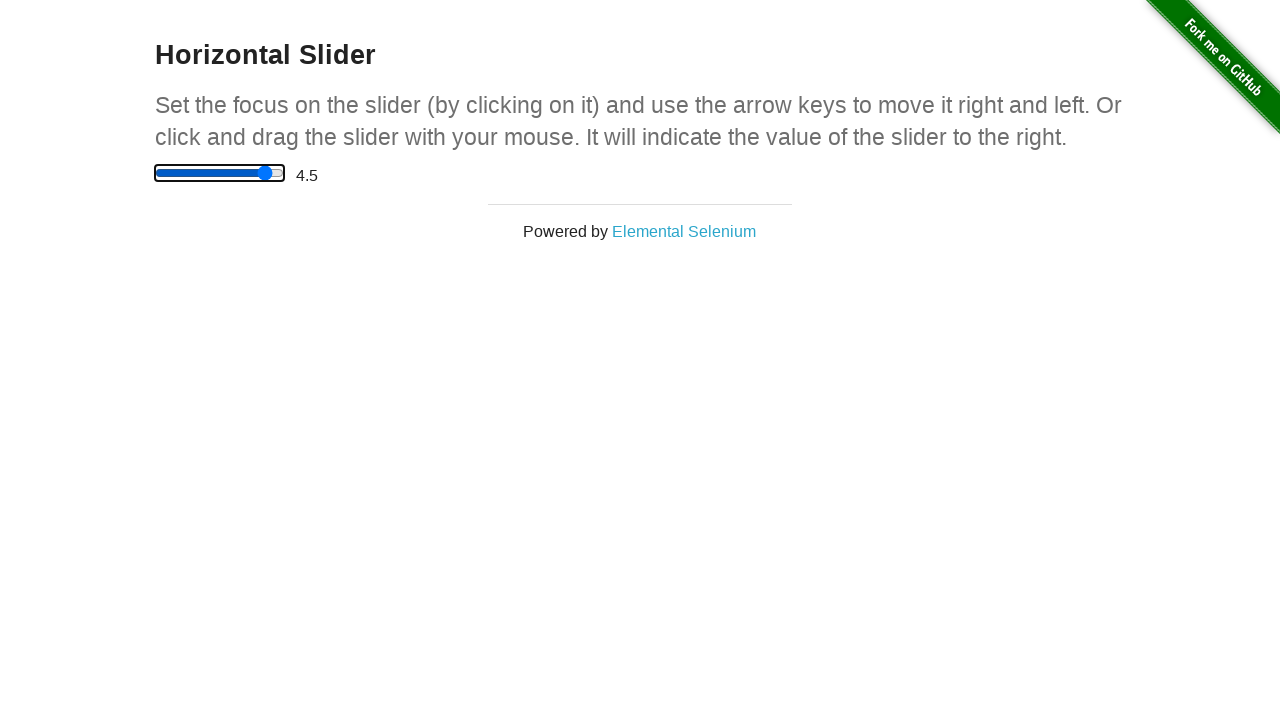

Retrieved current slider value: 4.5
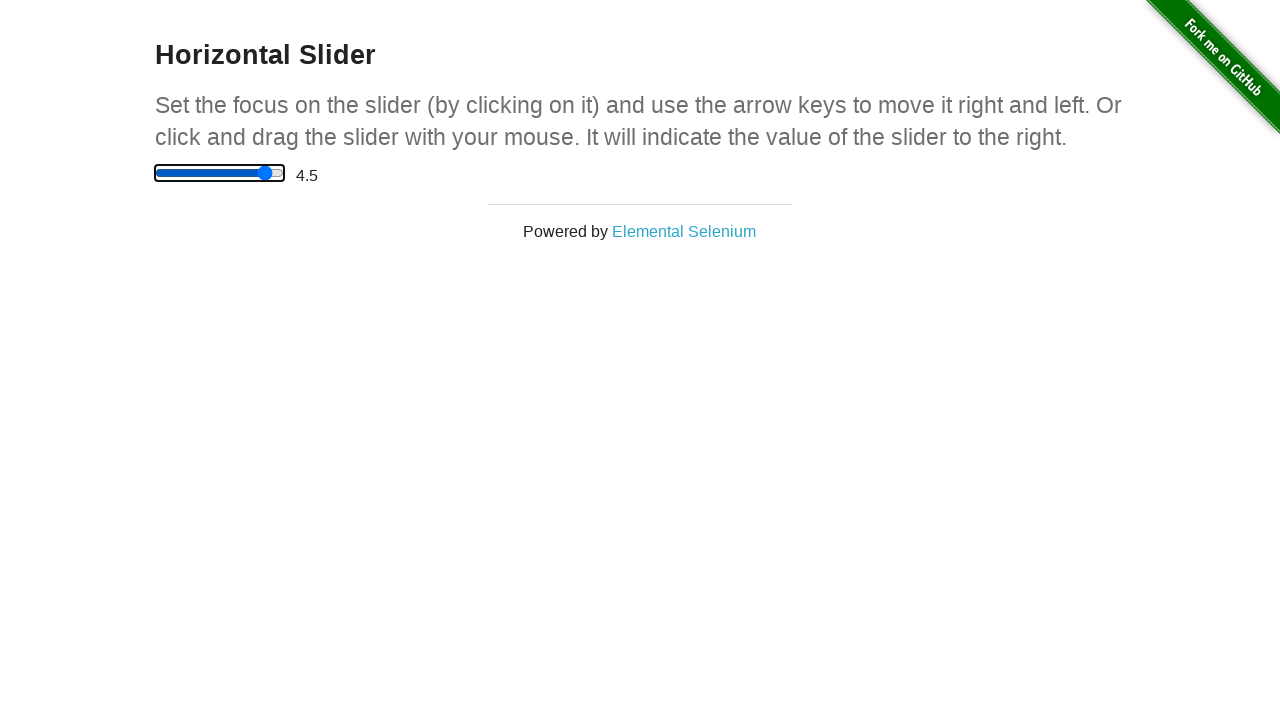

Pressed ArrowRight to move slider on div.sliderContainer input
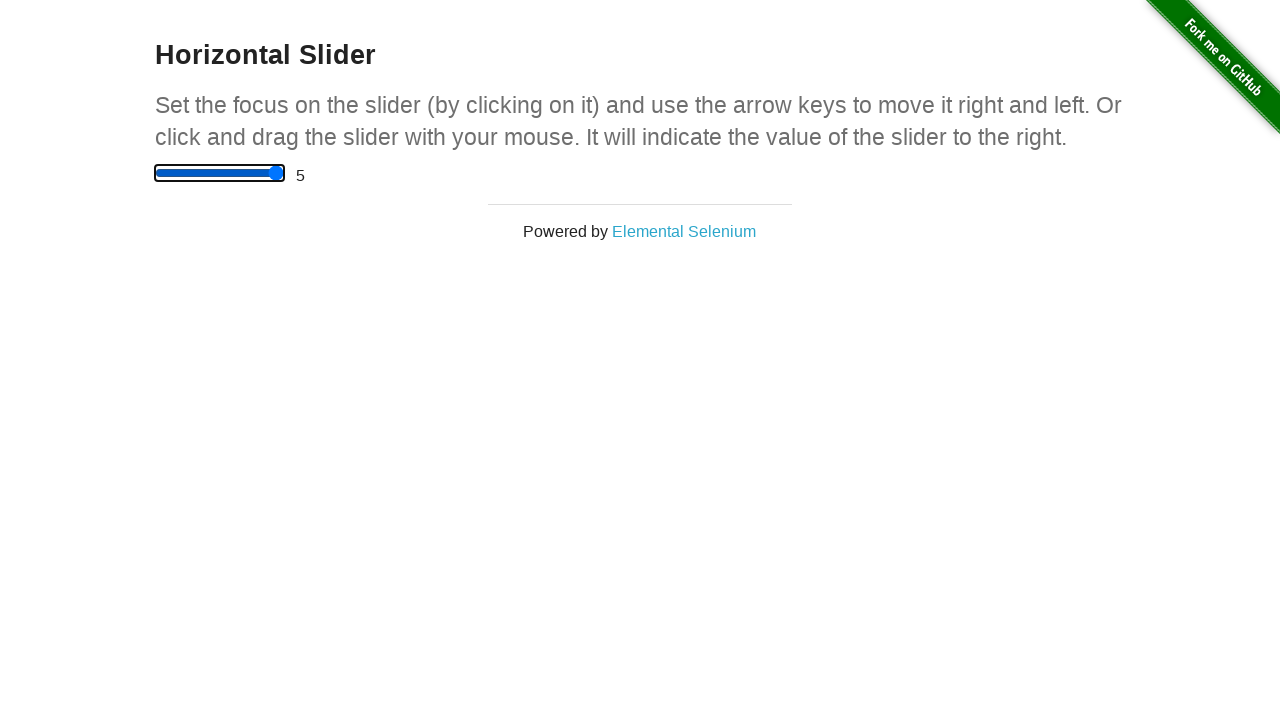

Waited 500ms for slider animation
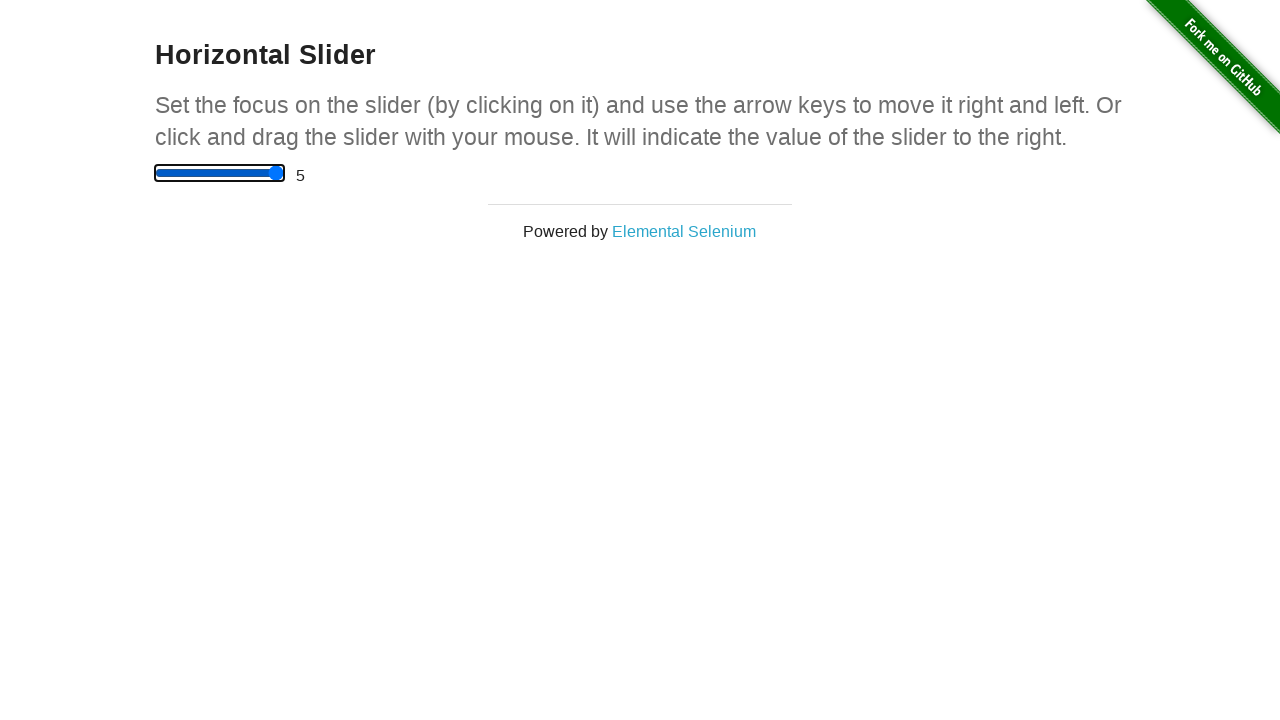

Retrieved current slider value: 5
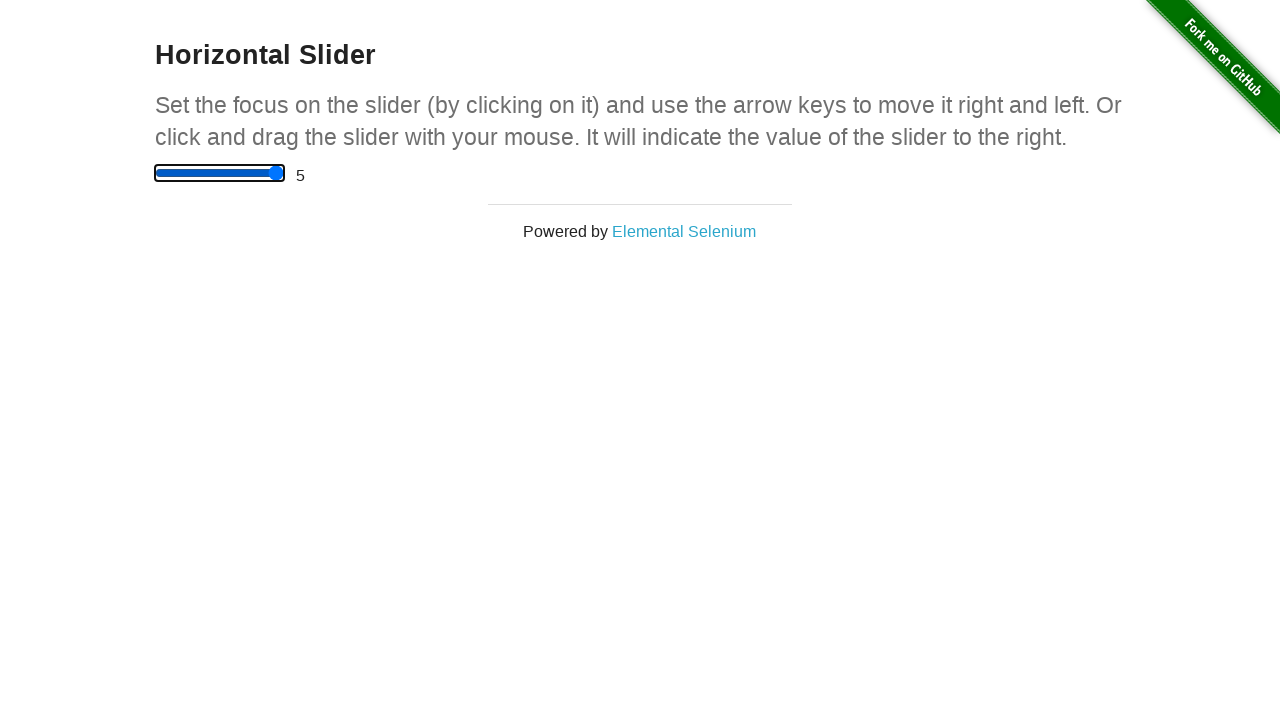

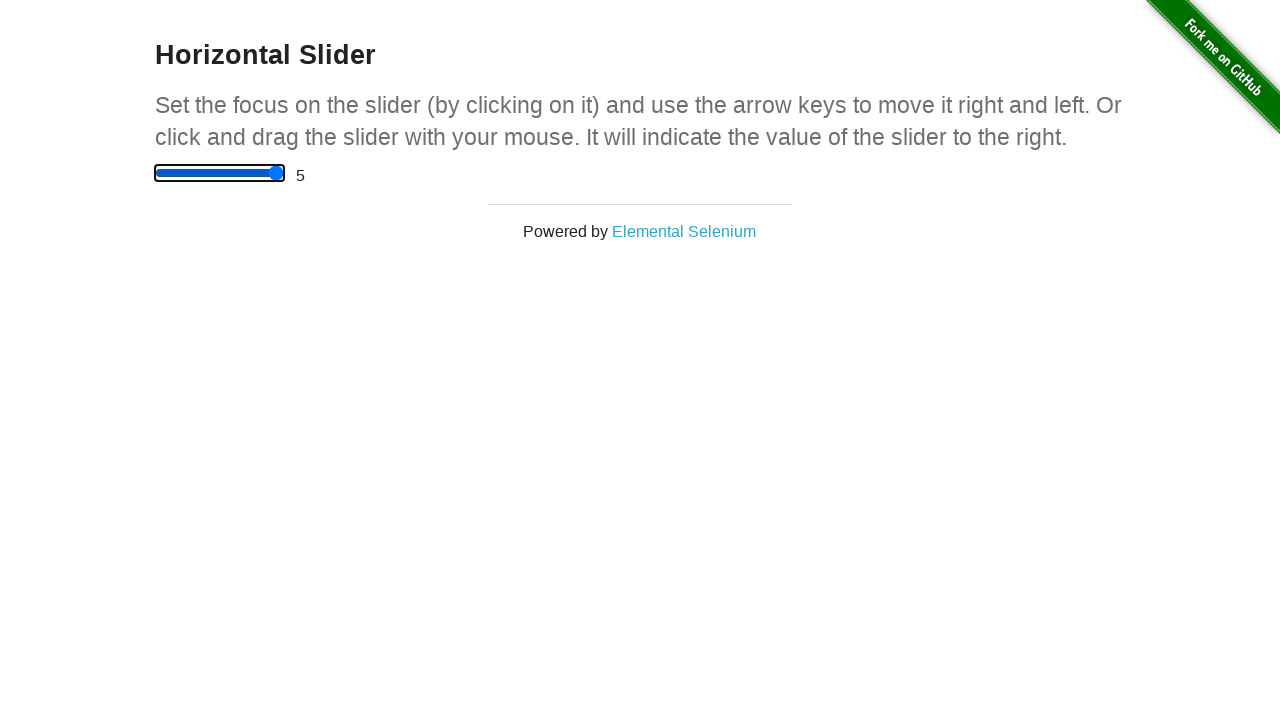